Sets a slider element to a specific value using JavaScript

Starting URL: https://seleniumbase.io/demo_page

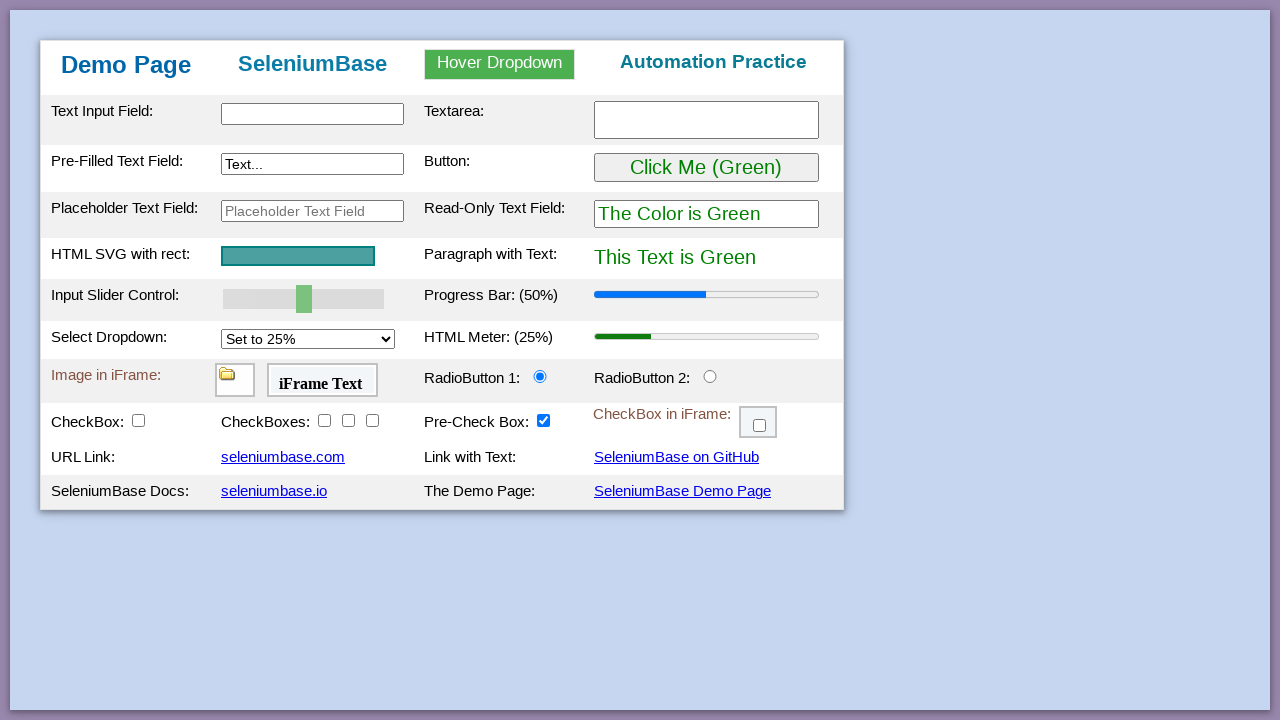

Navigated to https://seleniumbase.io/demo_page
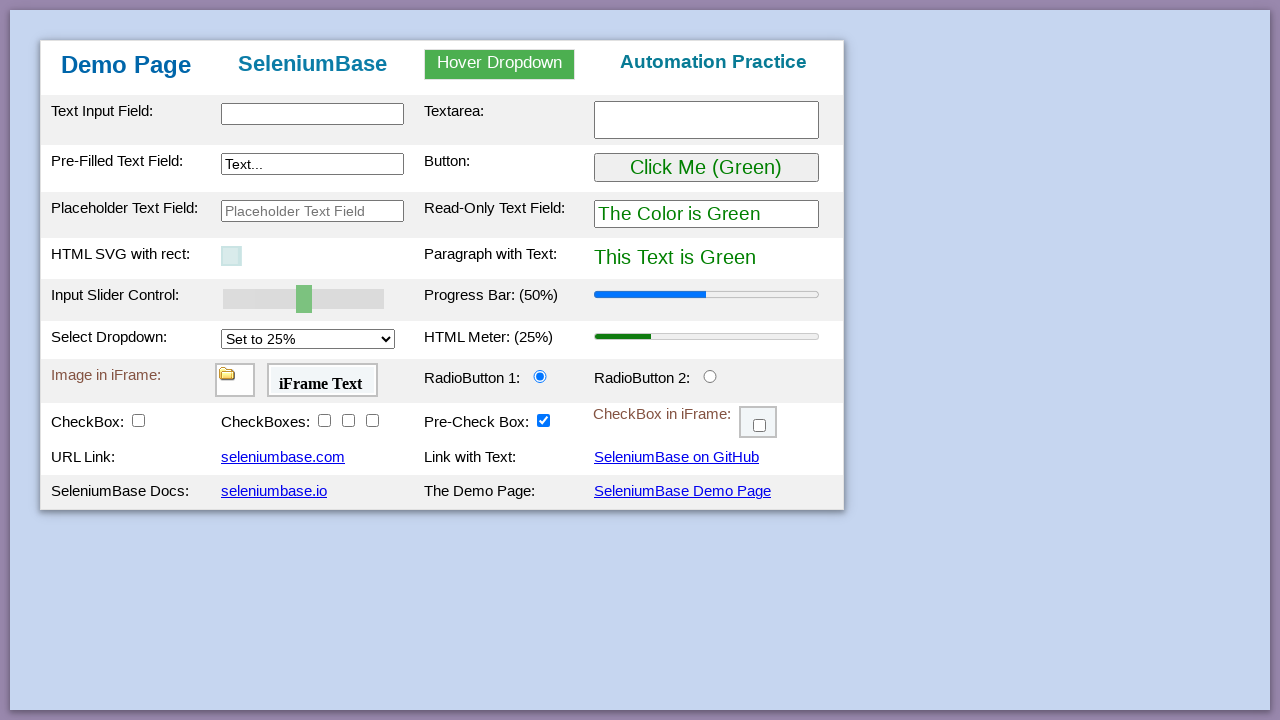

Located slider element via XPath
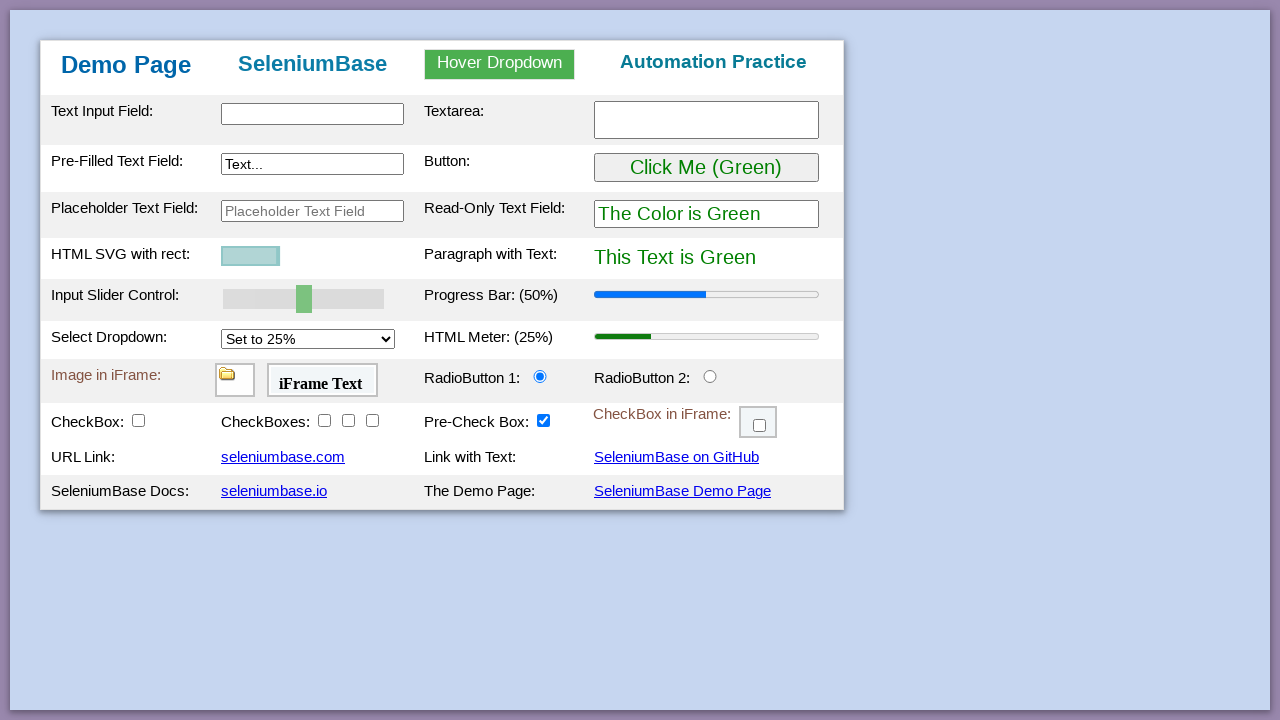

Set slider element value to 75 using JavaScript
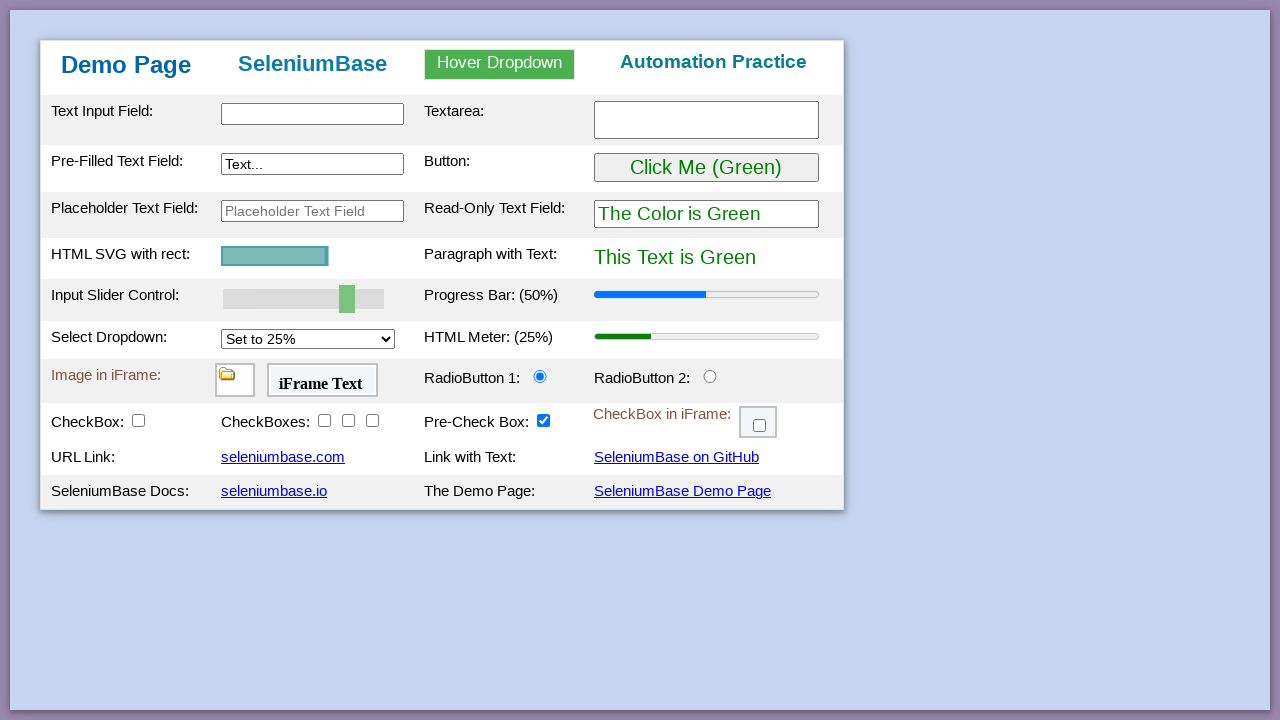

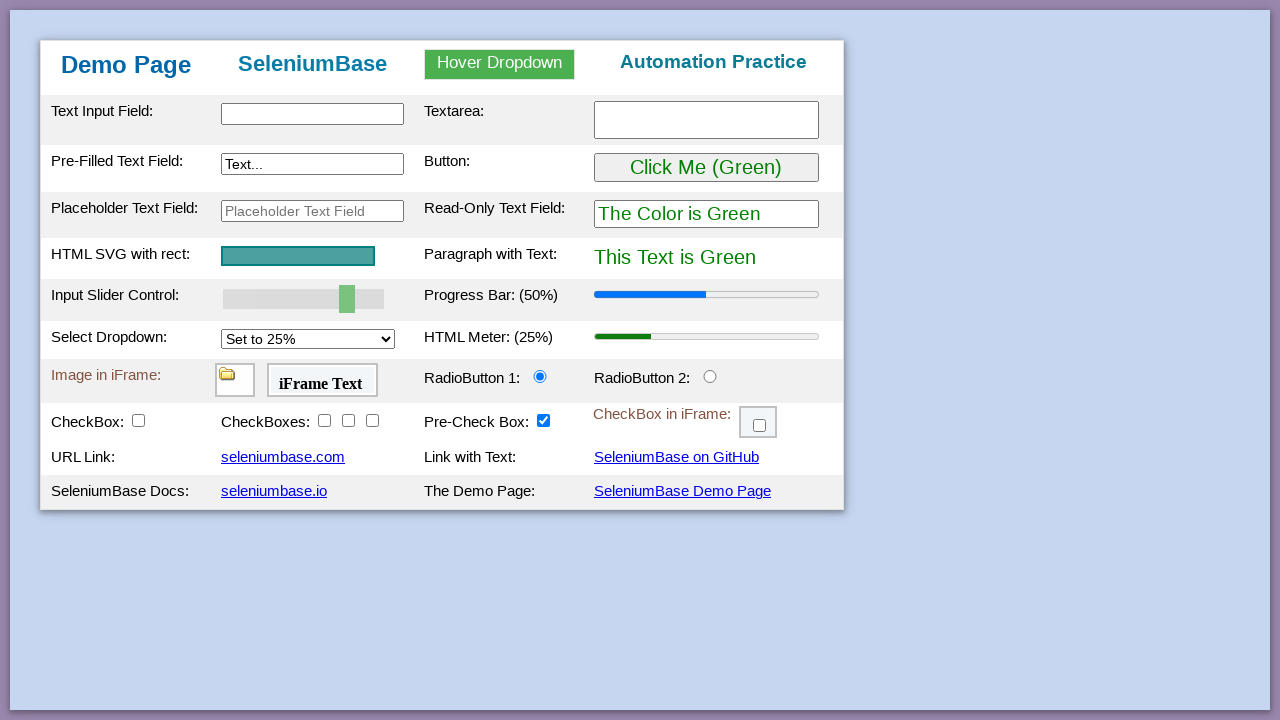